Tests double-click functionality by performing two single clicks, resetting, then performing a double-click on a clicker element to compare click speed measurements.

Starting URL: https://klik-test.ru/dabl-klik-test

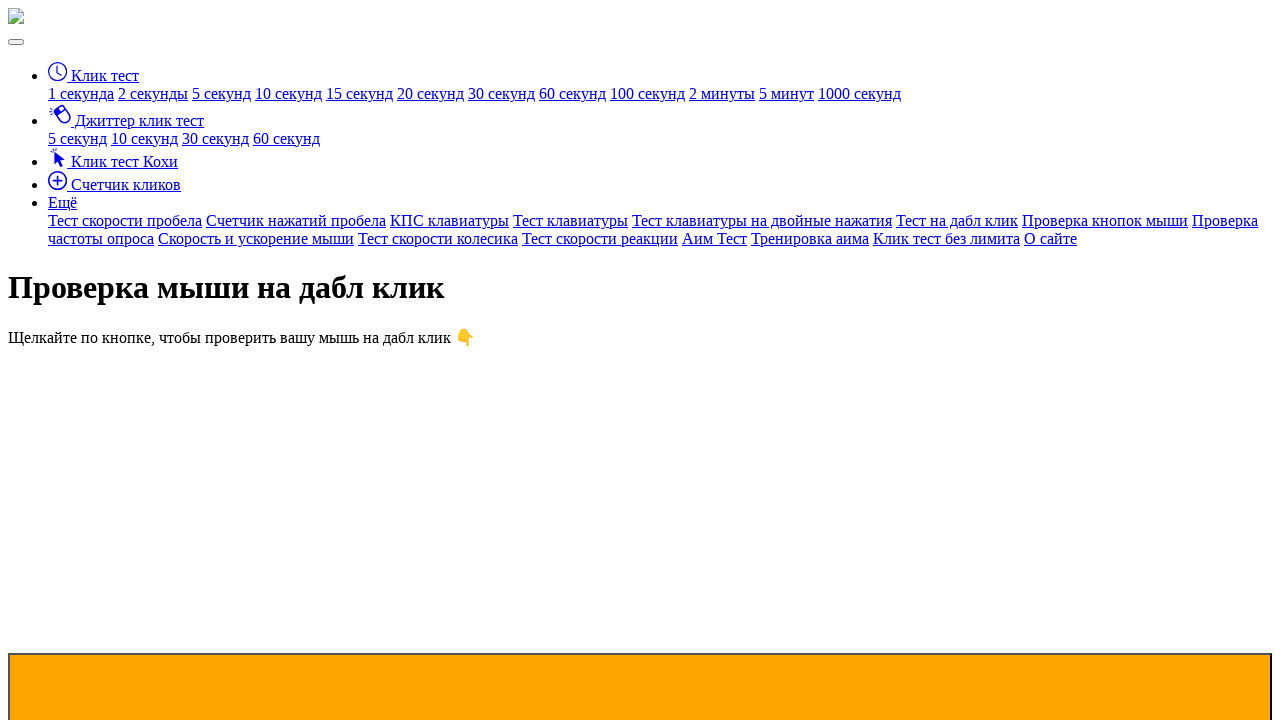

Performed first single click on clicker element at (640, 620) on #clicker
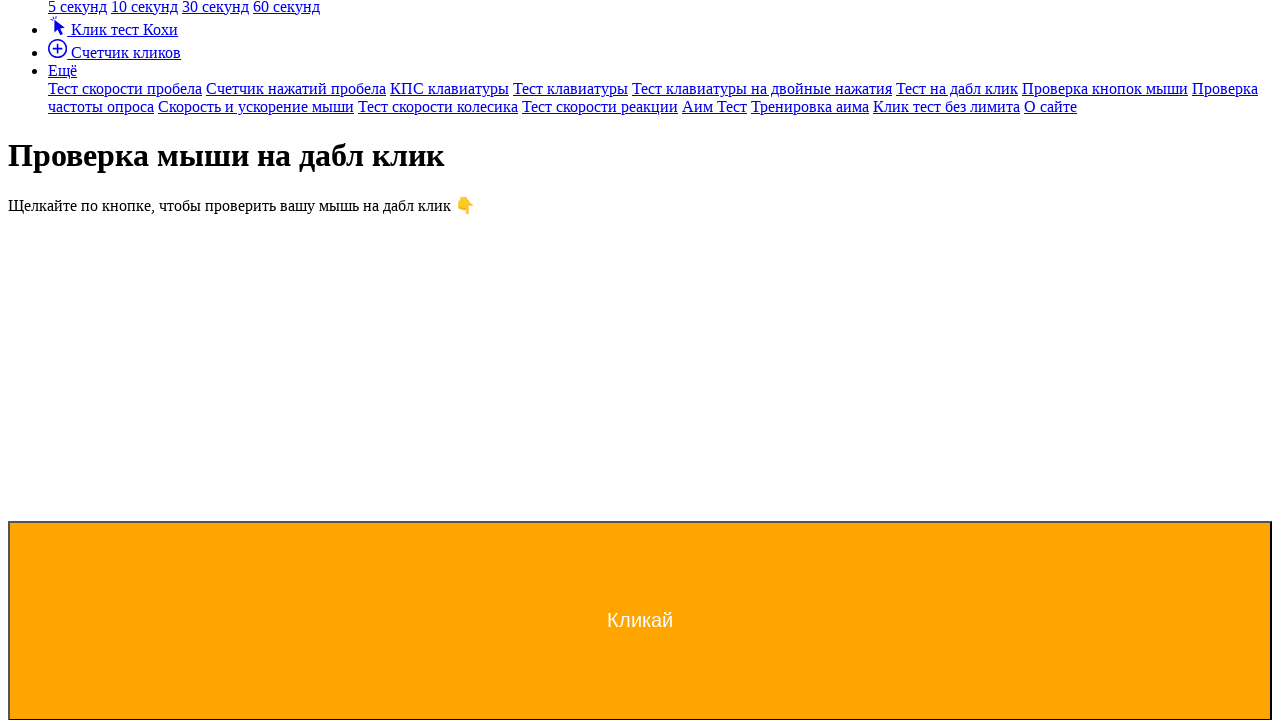

Performed second single click on clicker element at (640, 620) on #clicker
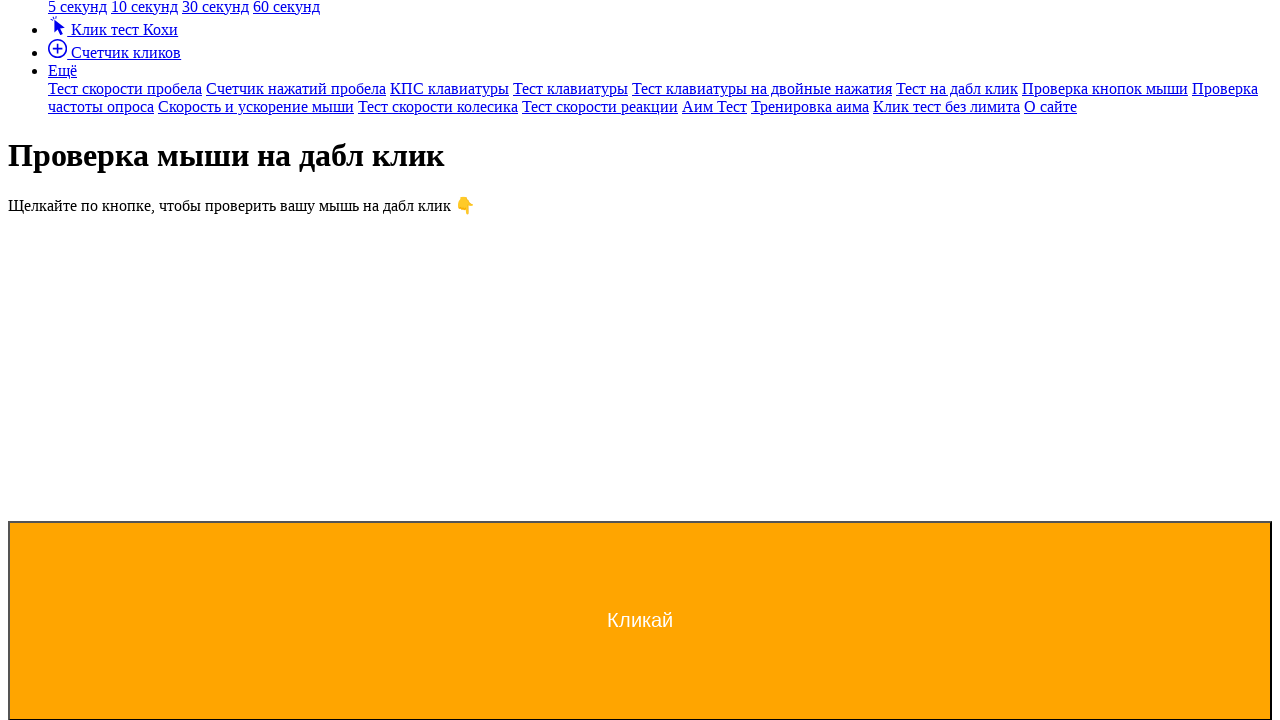

Retrieved single click speed measurement: 
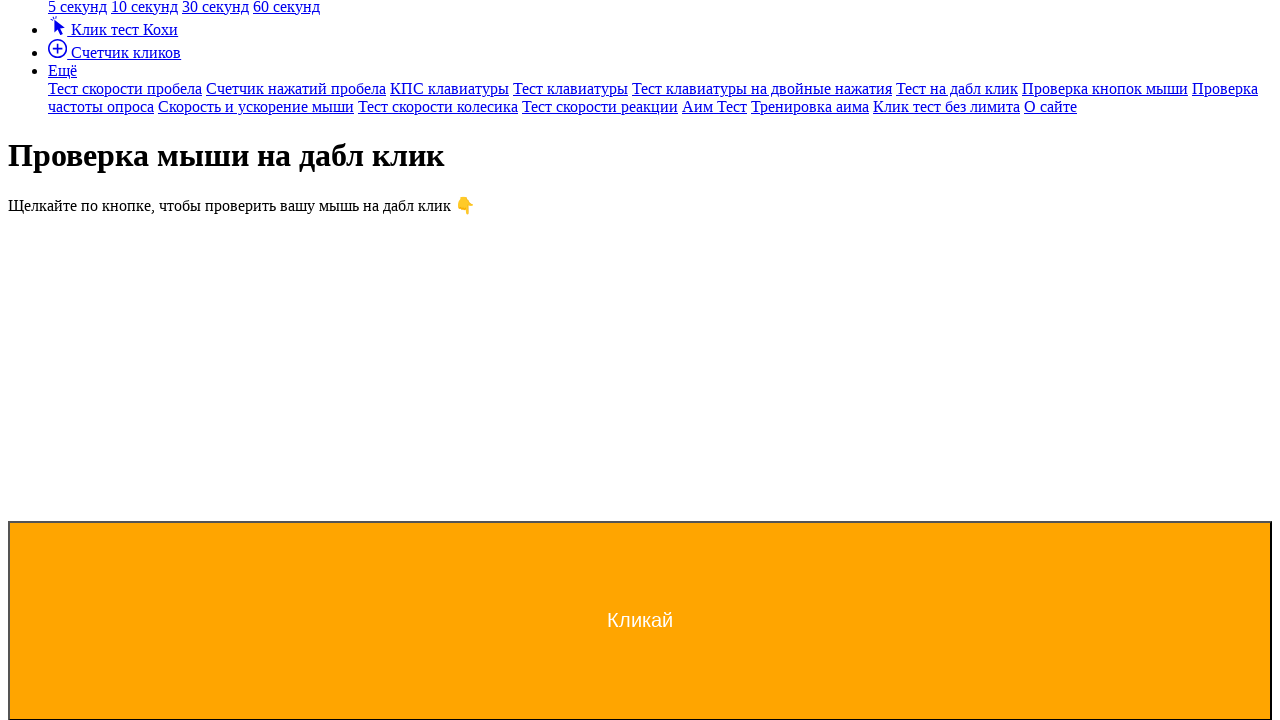

Clicked reset button to clear previous results at (34, 360) on #reset
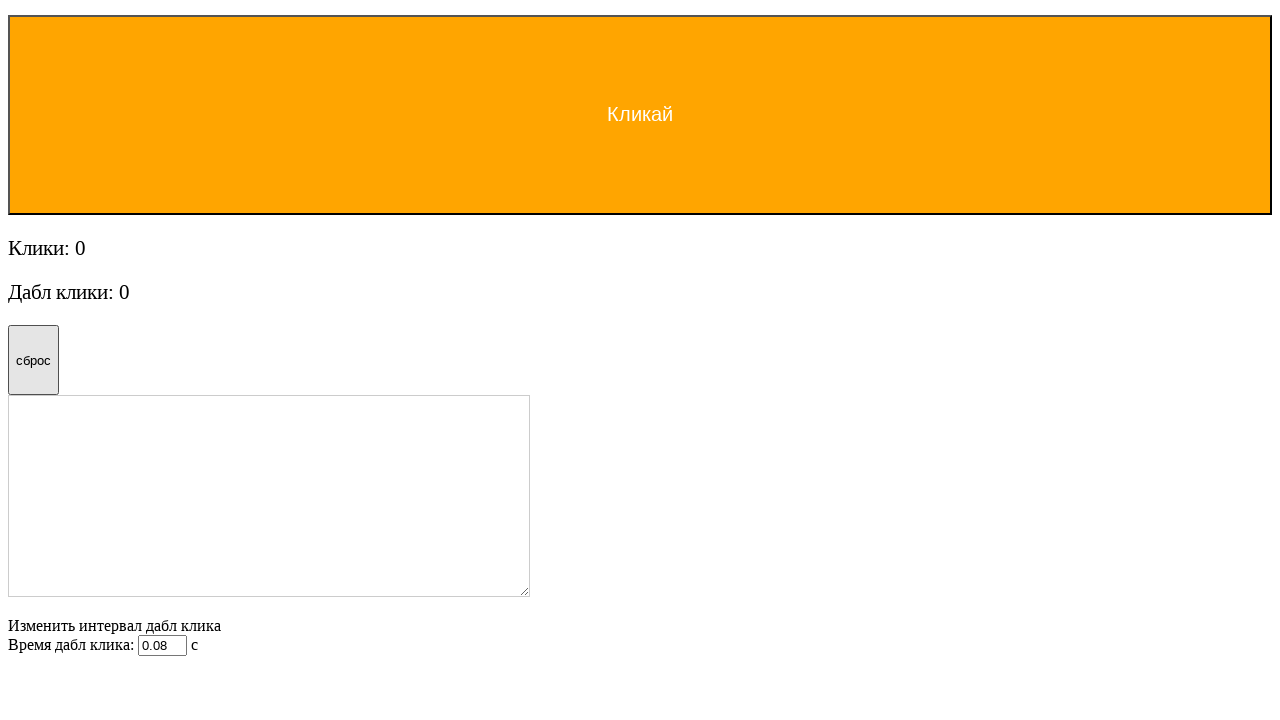

Waited for textarea to be cleared after reset
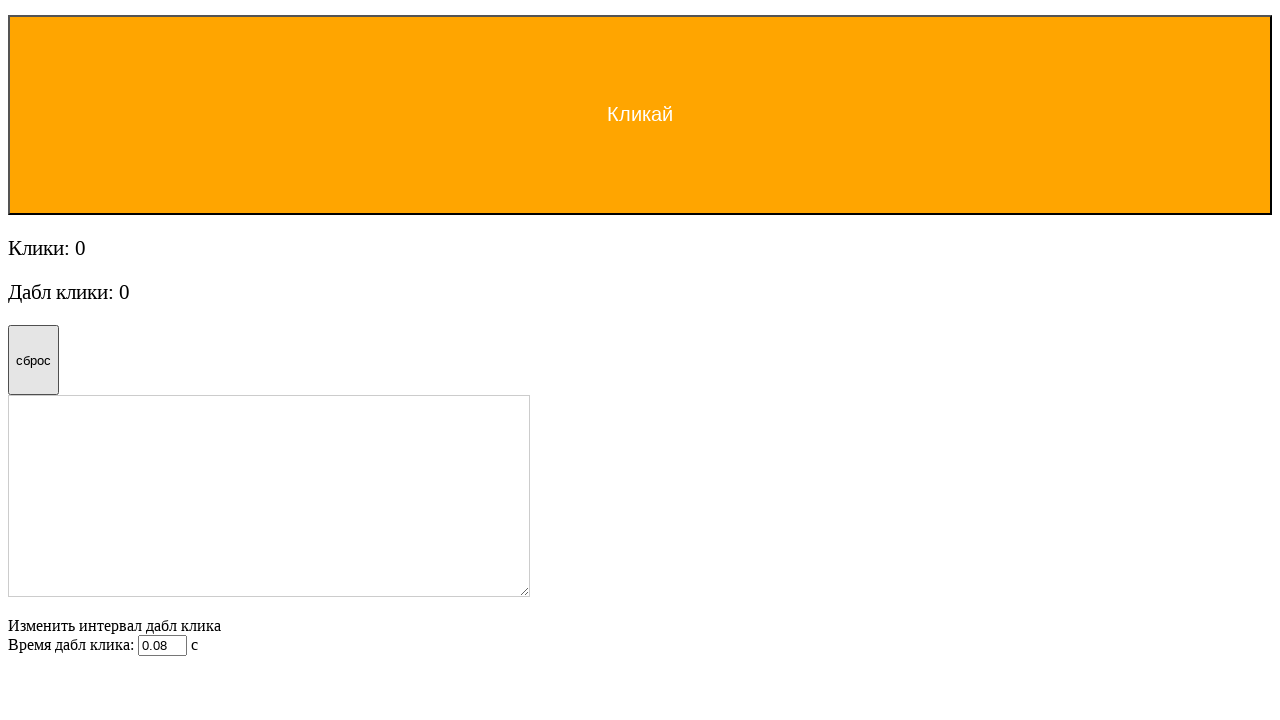

Performed double-click on clicker element at (640, 115) on #clicker
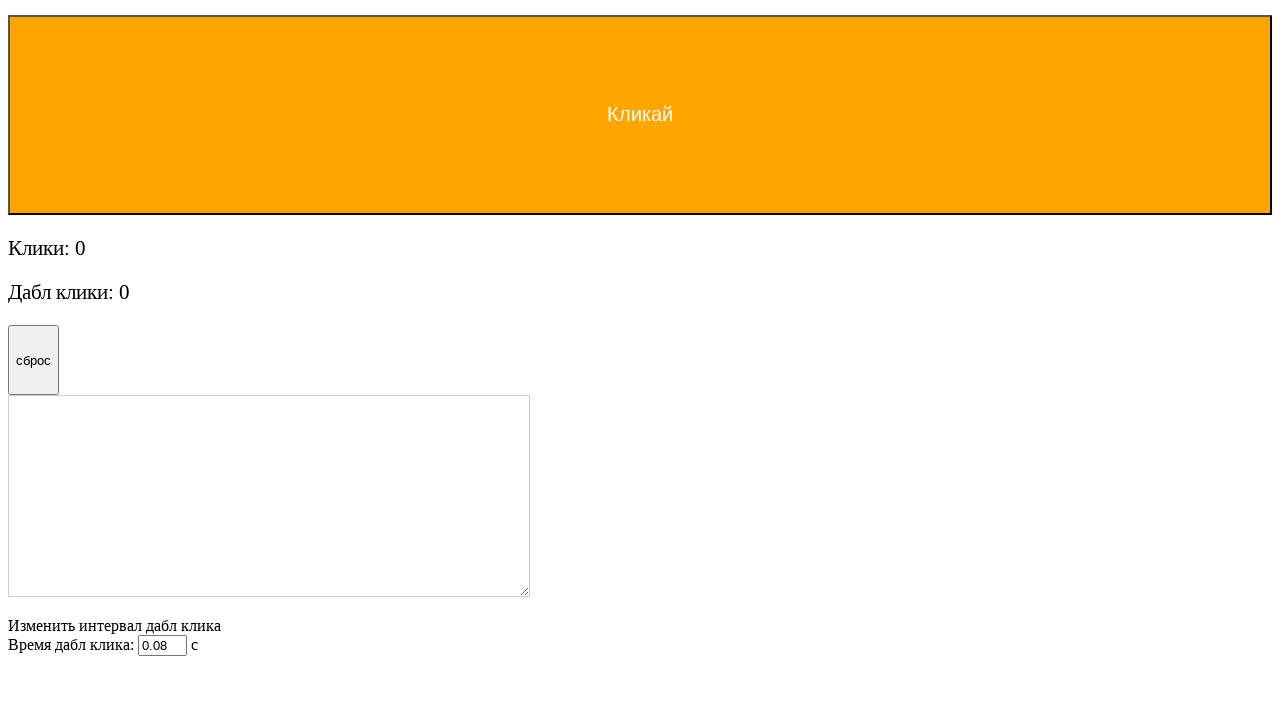

Retrieved double-click speed measurement: 
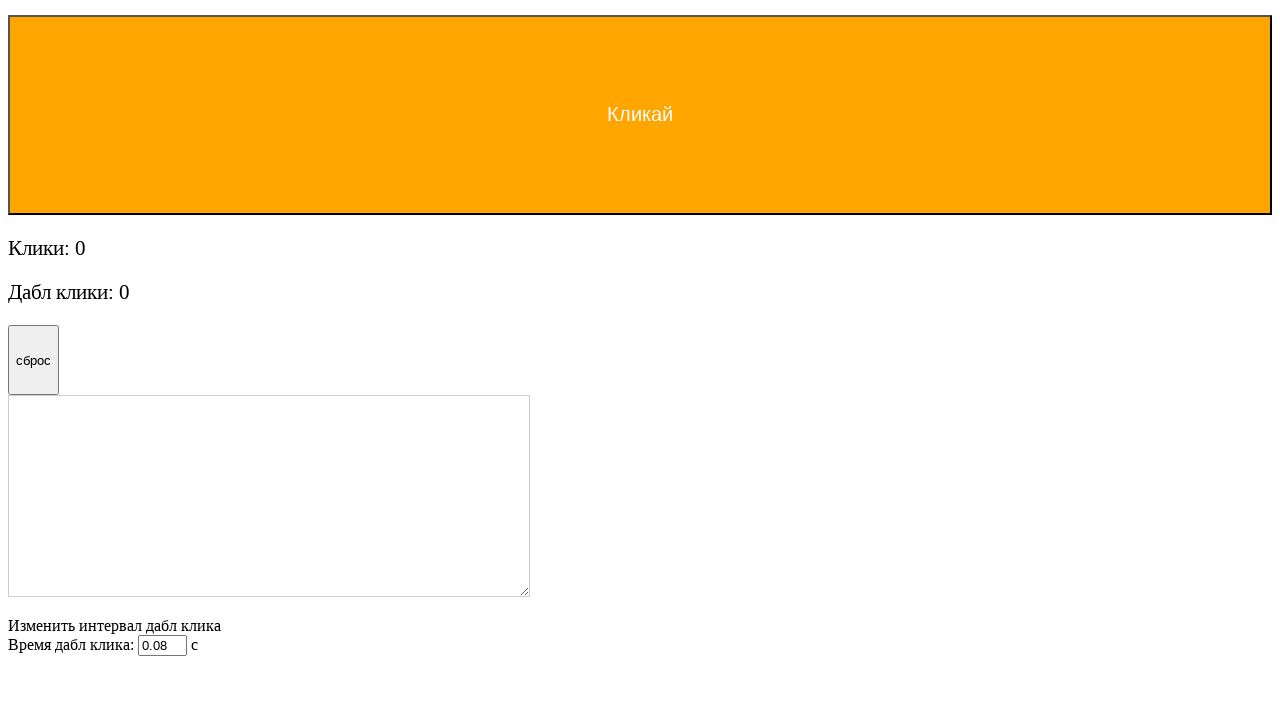

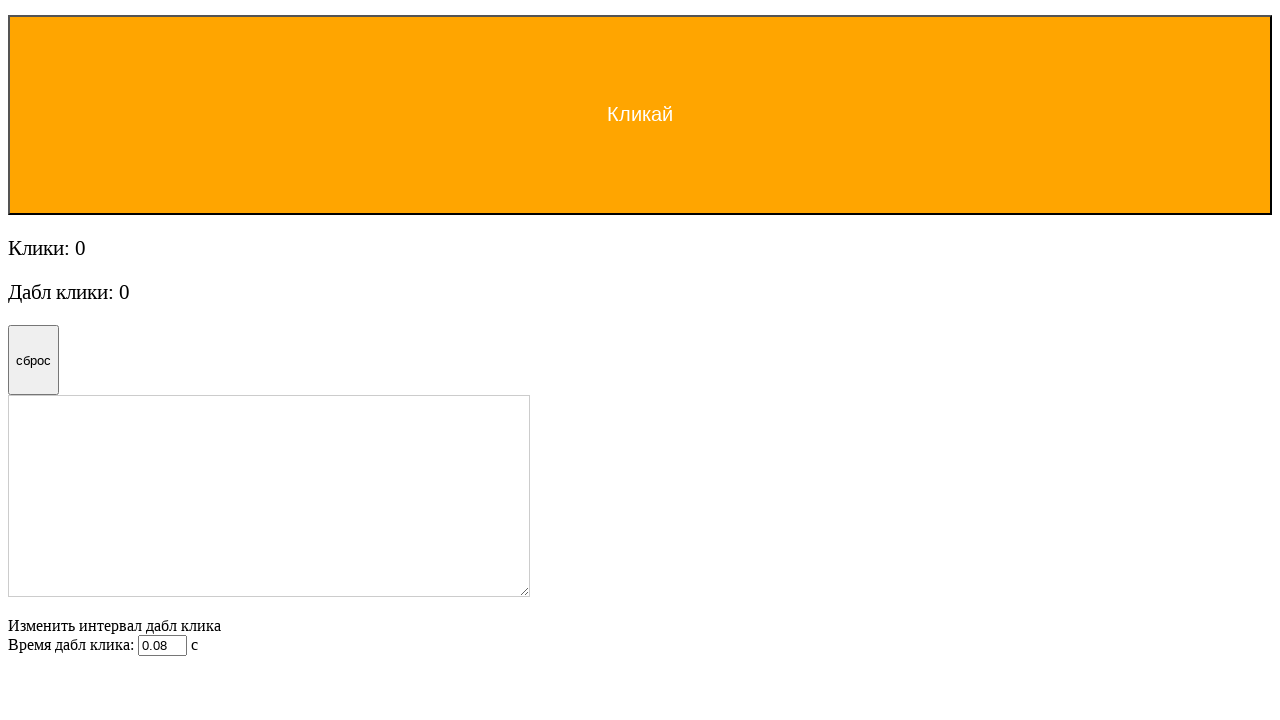